Tests a form submission that requires reading a value from an image attribute, calculating a mathematical result, filling an input field with the result, checking a checkbox, selecting a radio button, and submitting the form.

Starting URL: http://suninjuly.github.io/get_attribute.html

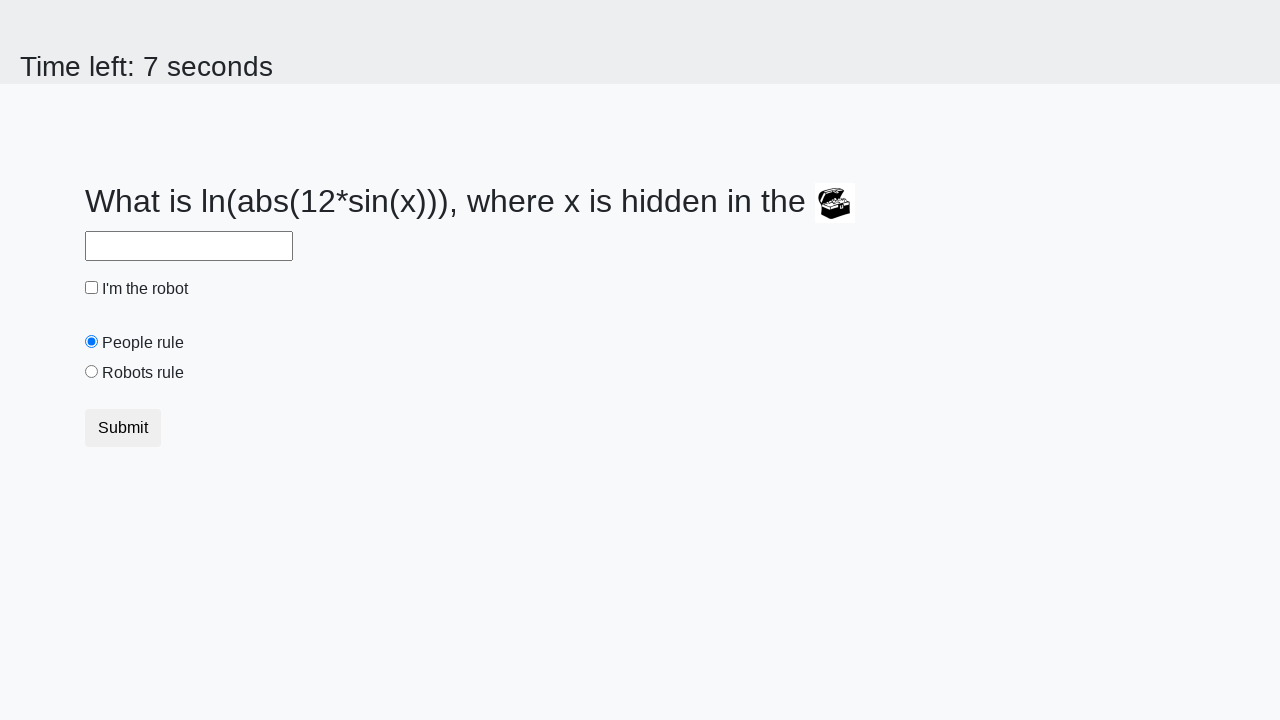

Retrieved 'valuex' attribute from treasure image
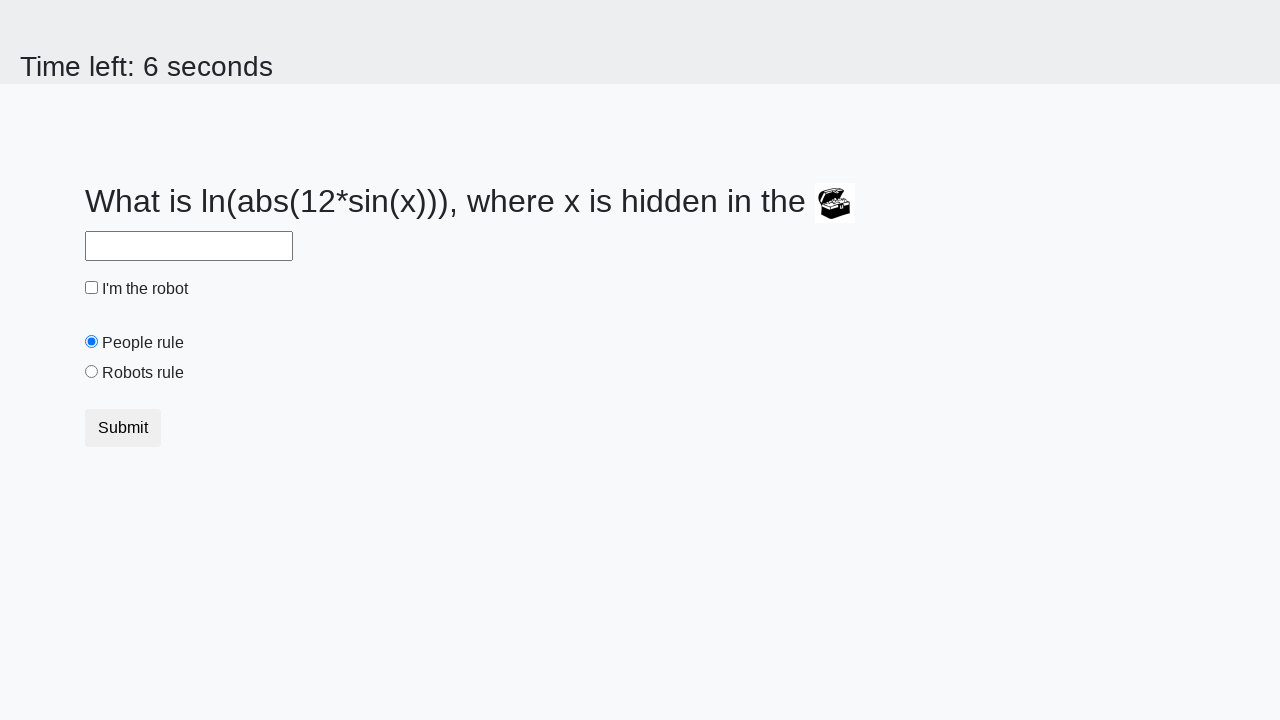

Calculated mathematical result: 2.269798300658192
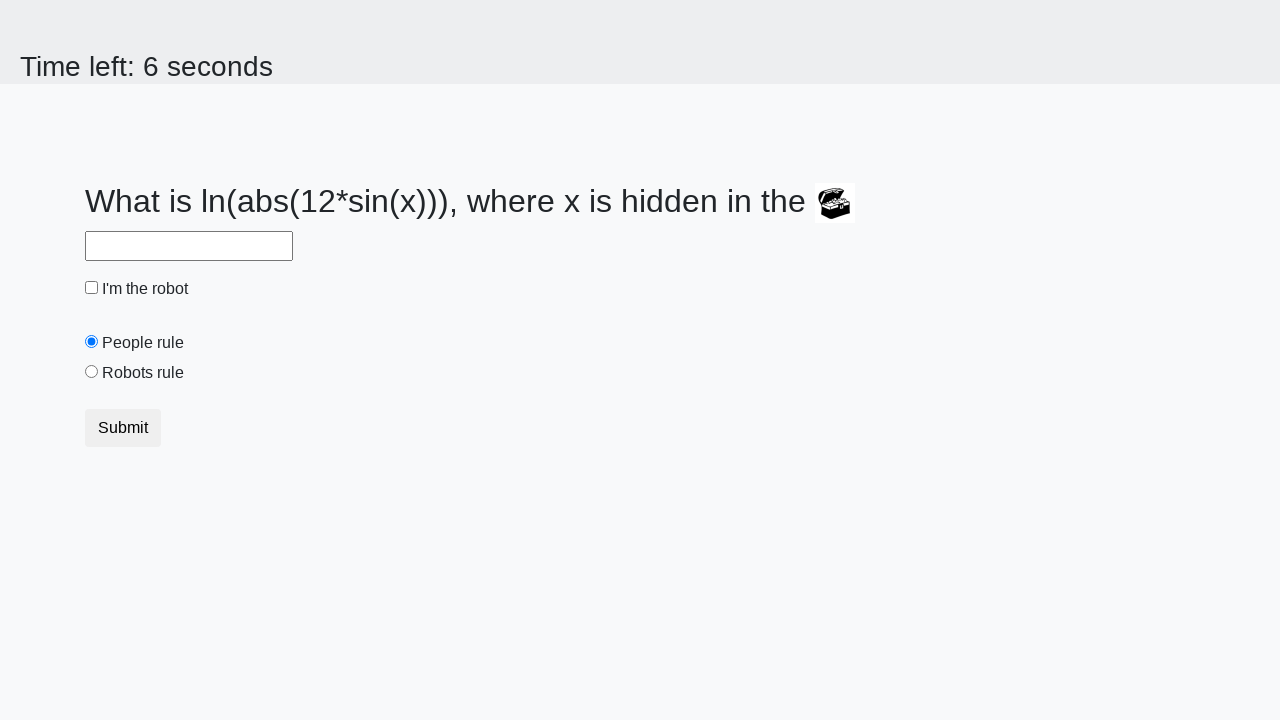

Filled answer field with calculated value on #answer
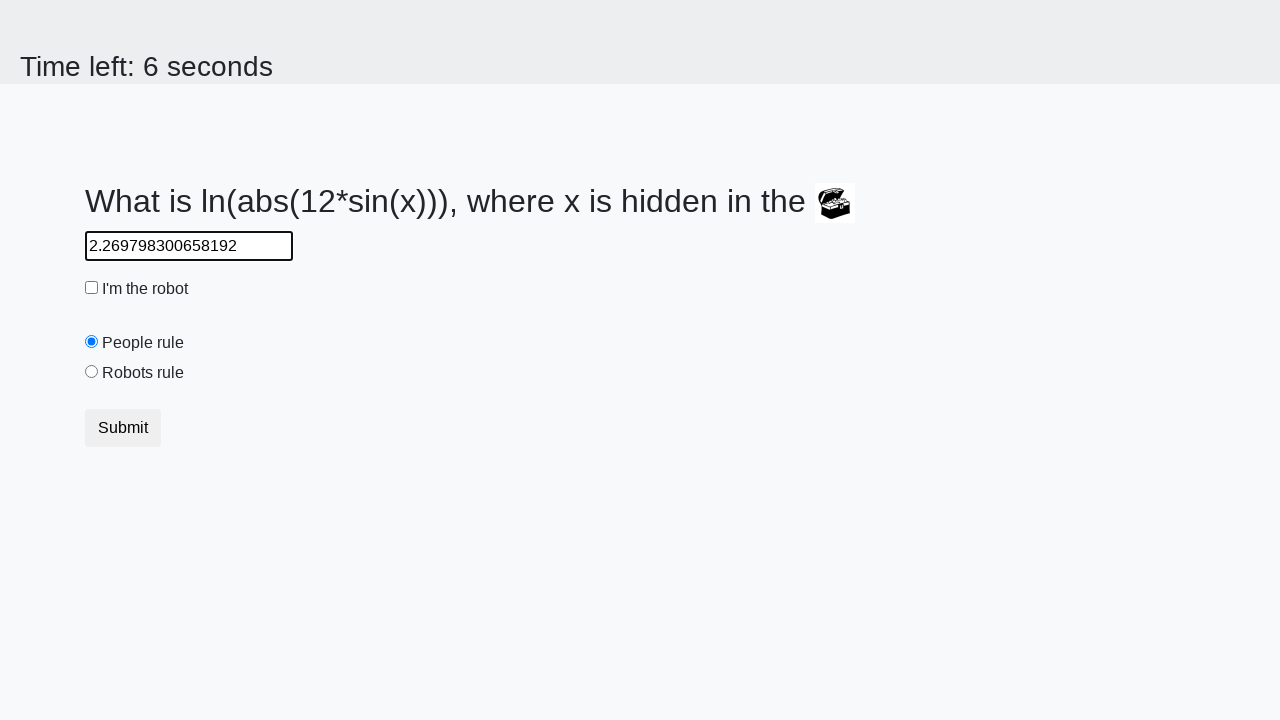

Checked the robot checkbox at (92, 288) on #robotCheckbox
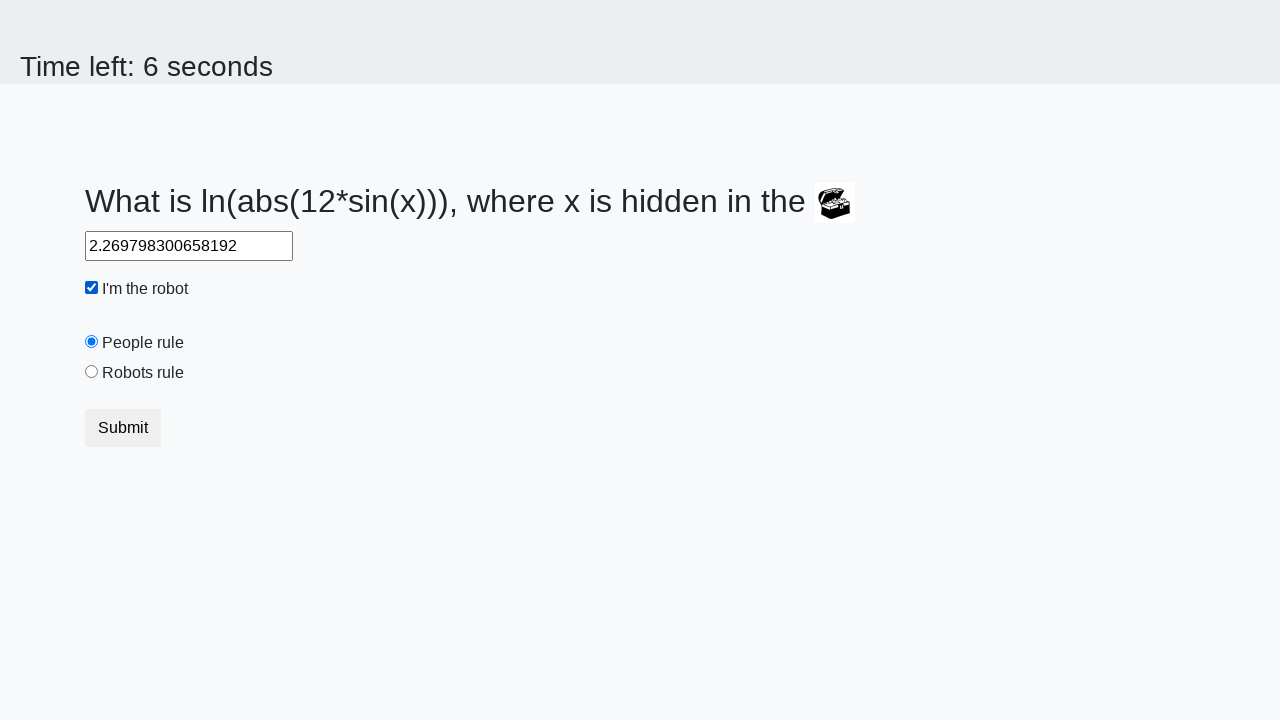

Selected the 'robots rule' radio button at (92, 372) on #robotsRule
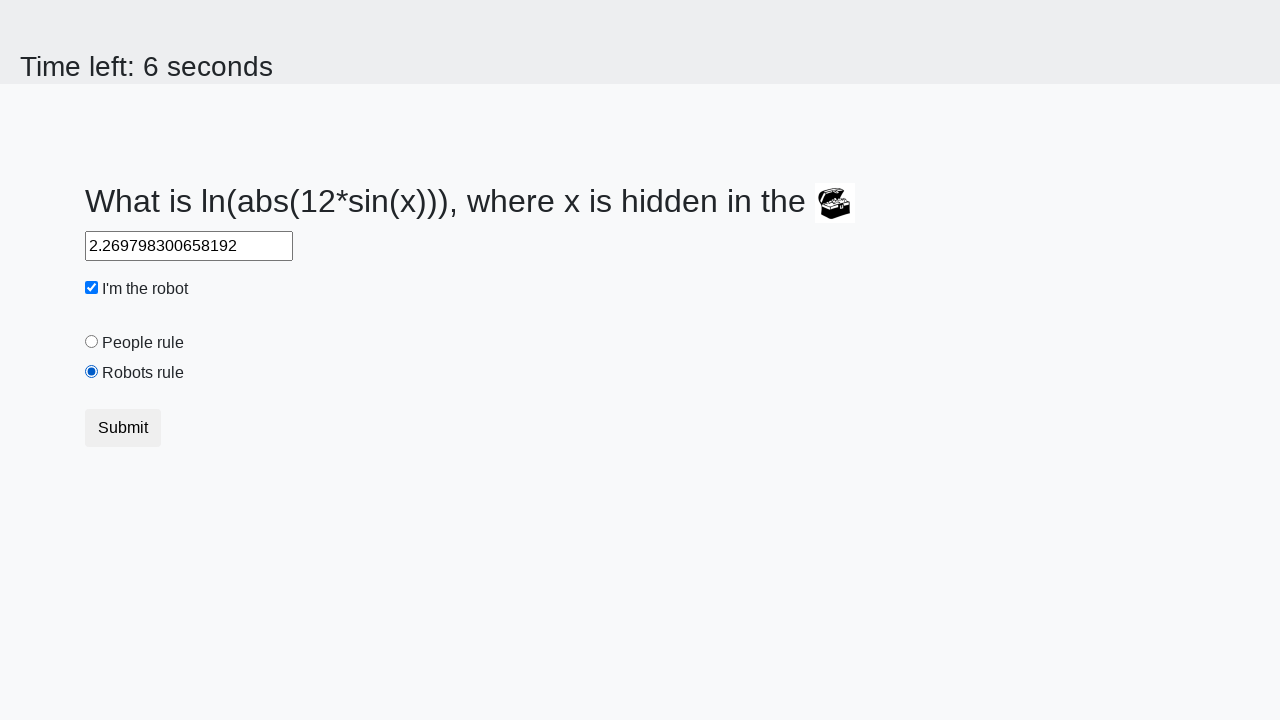

Clicked submit button to submit the form at (123, 428) on button[type='submit']
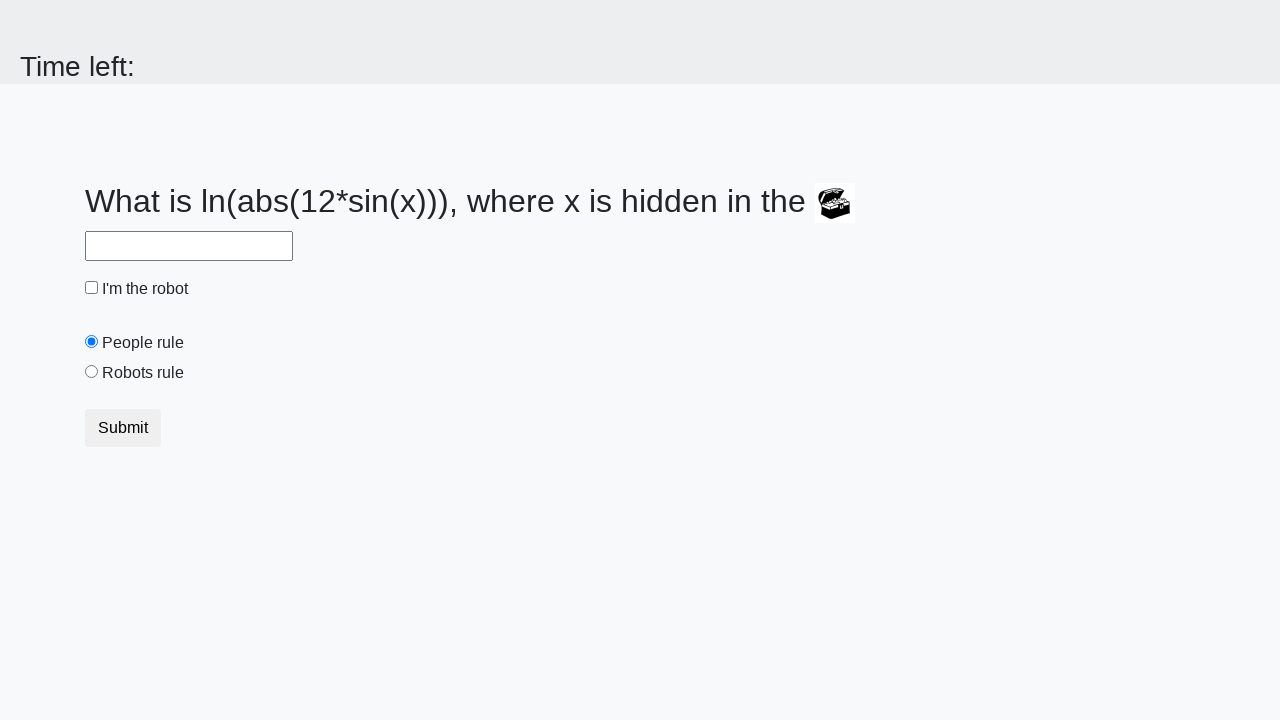

Waited 1000ms for page response
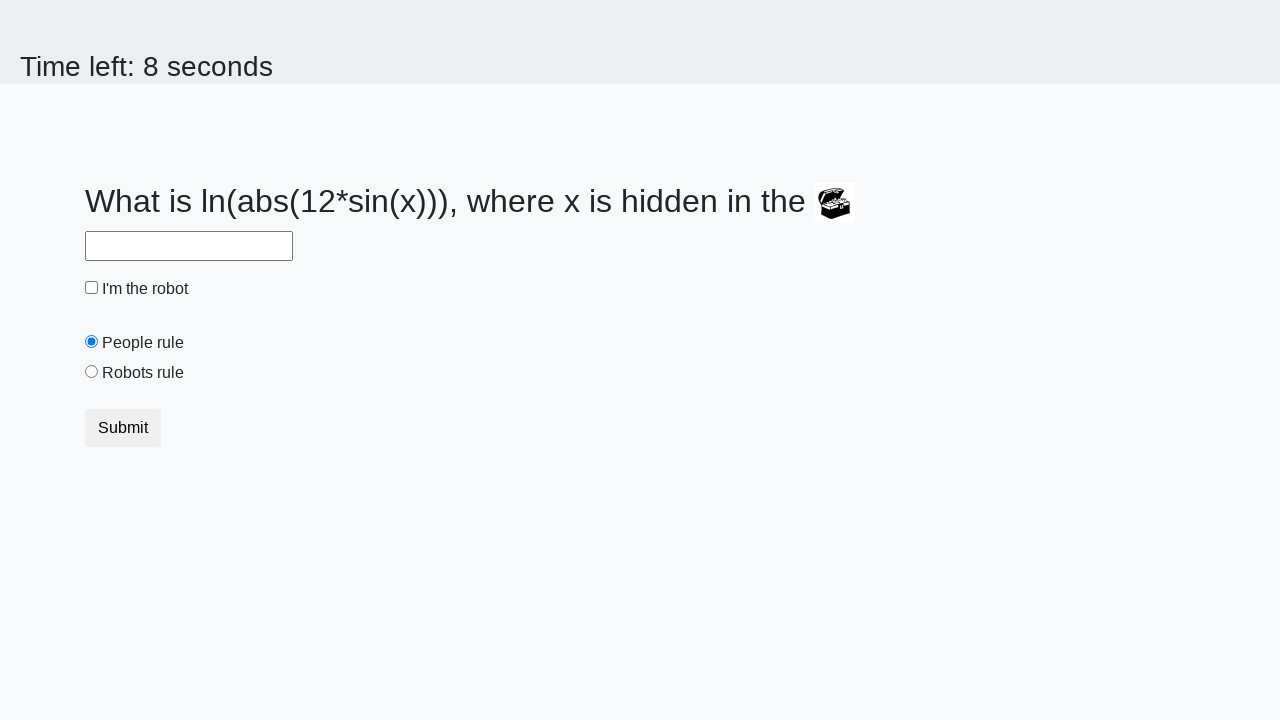

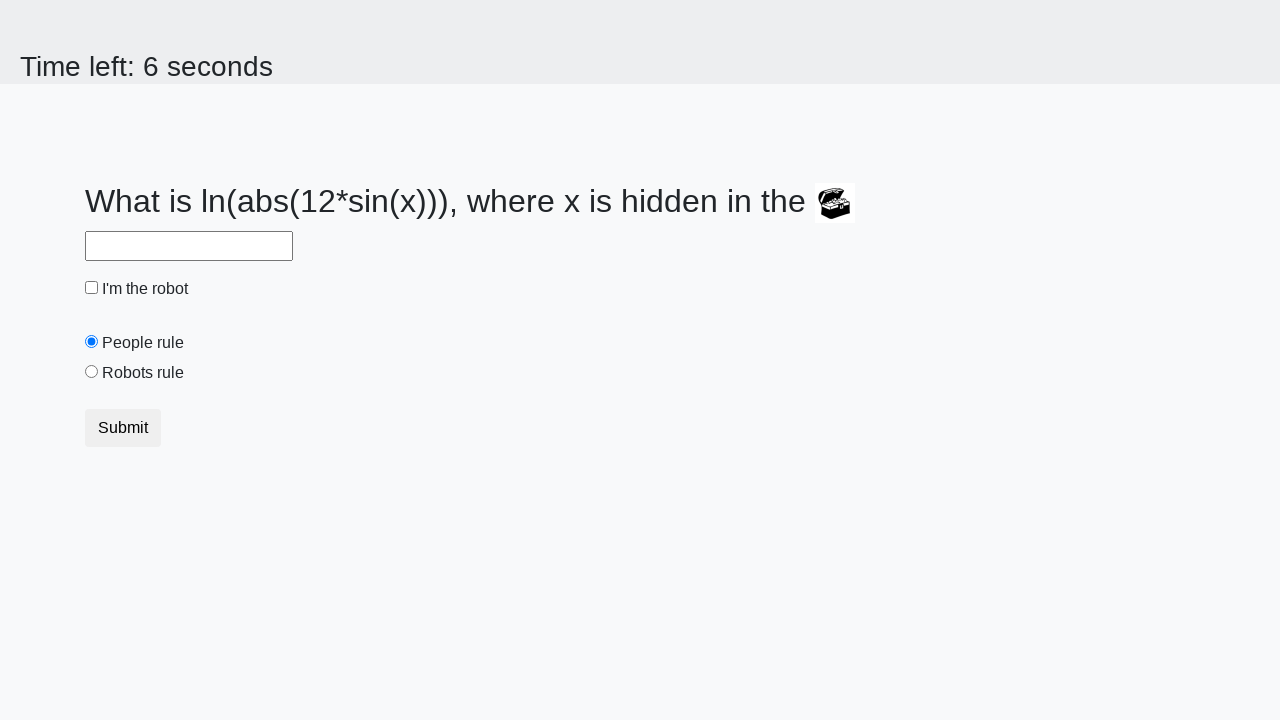